Navigates to the Heroku test app homepage and clicks on the 'A/B Testing' link

Starting URL: https://the-internet.herokuapp.com/

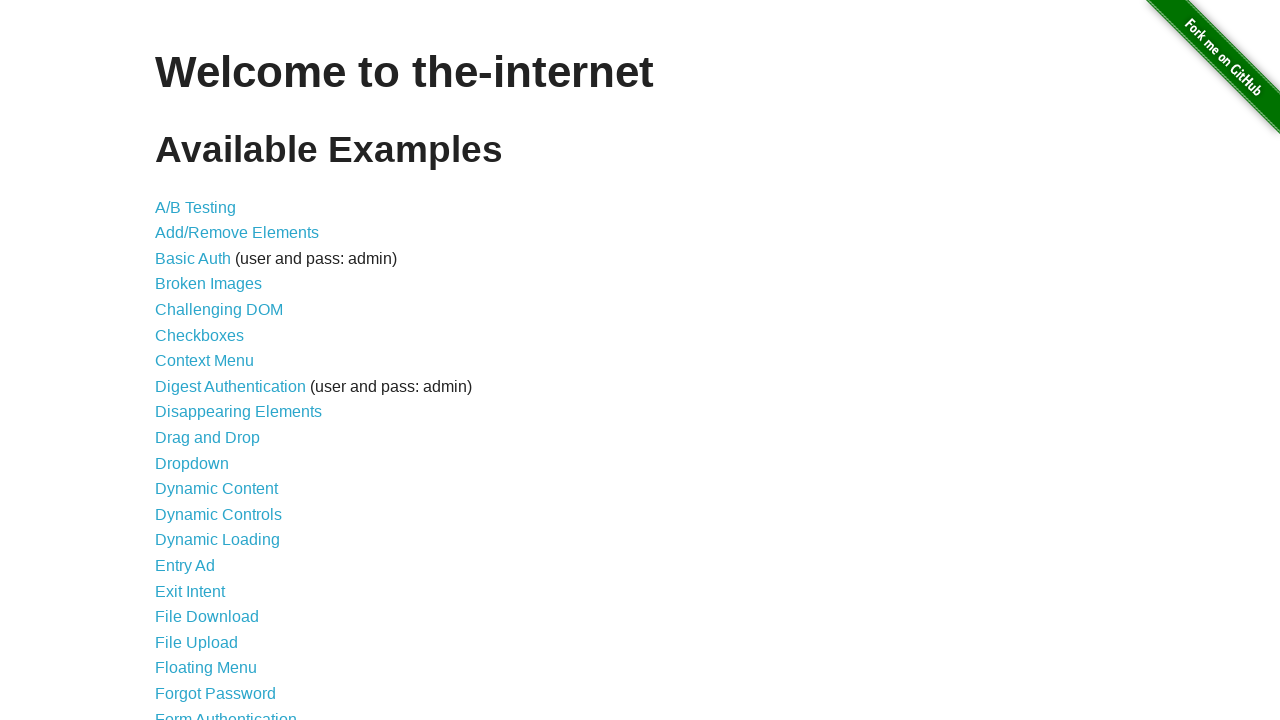

Navigated to Heroku test app homepage
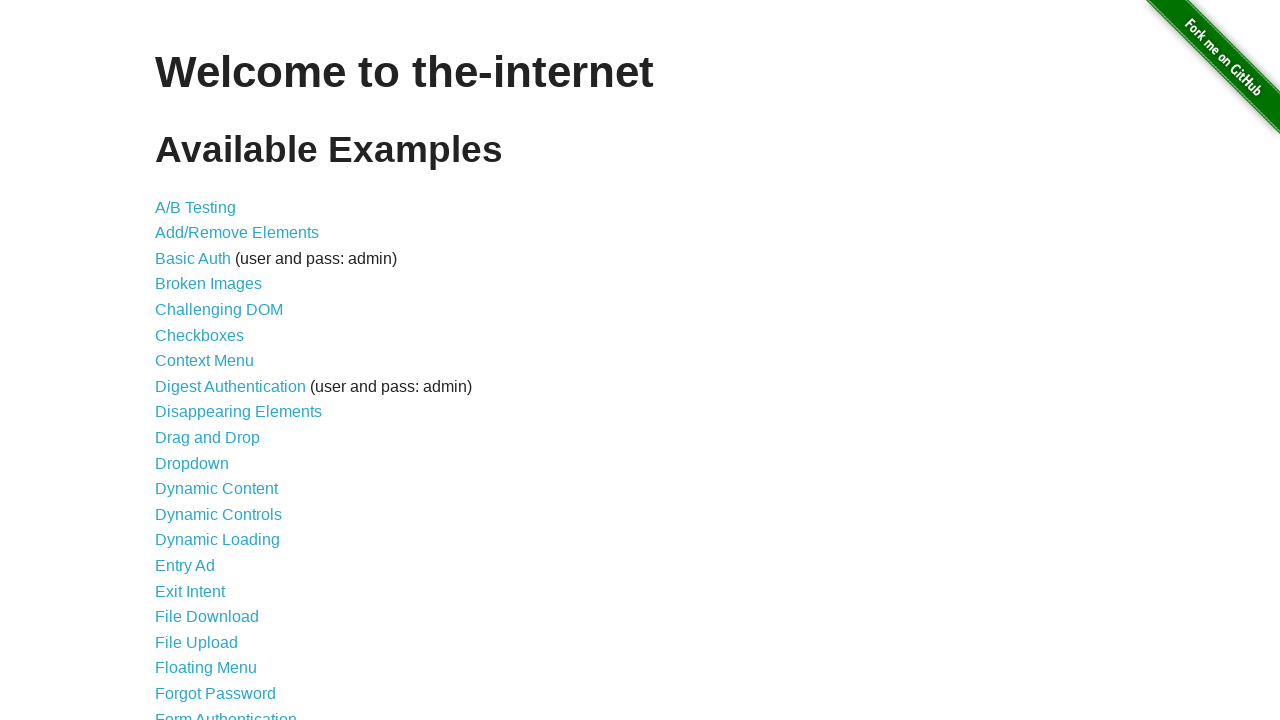

Clicked on the 'A/B Testing' link at (196, 207) on text='A/B Testing'
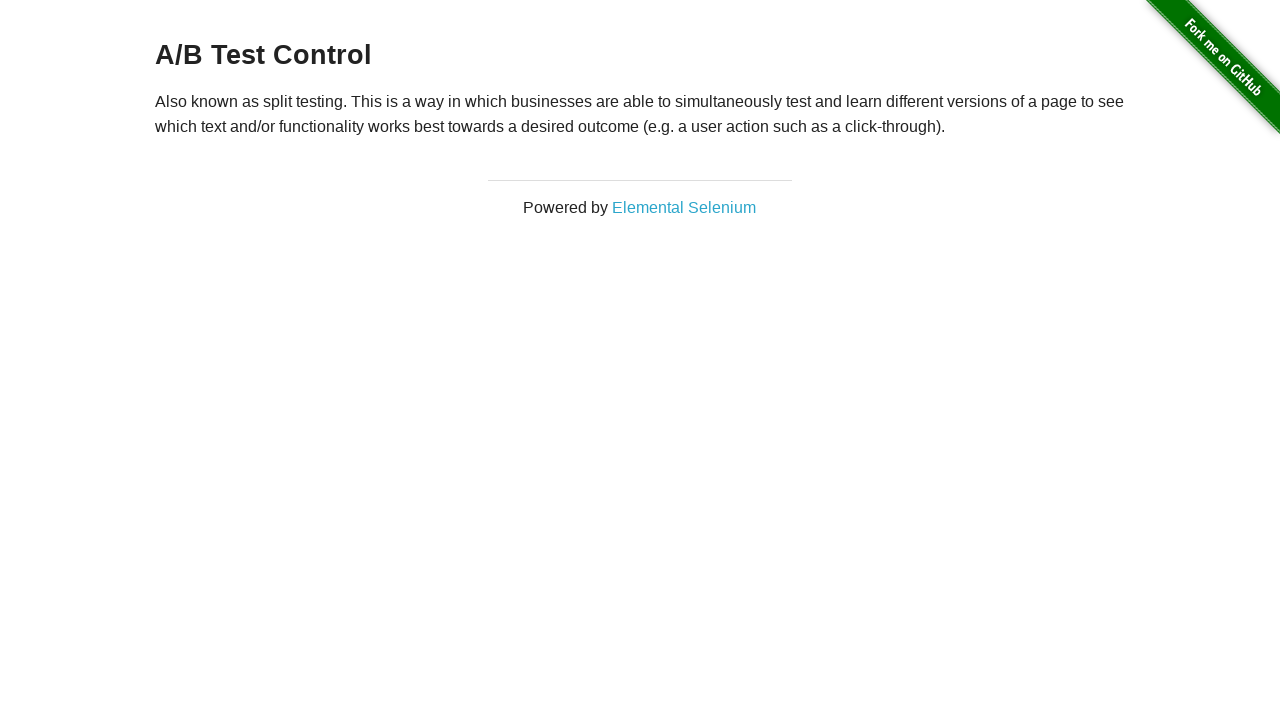

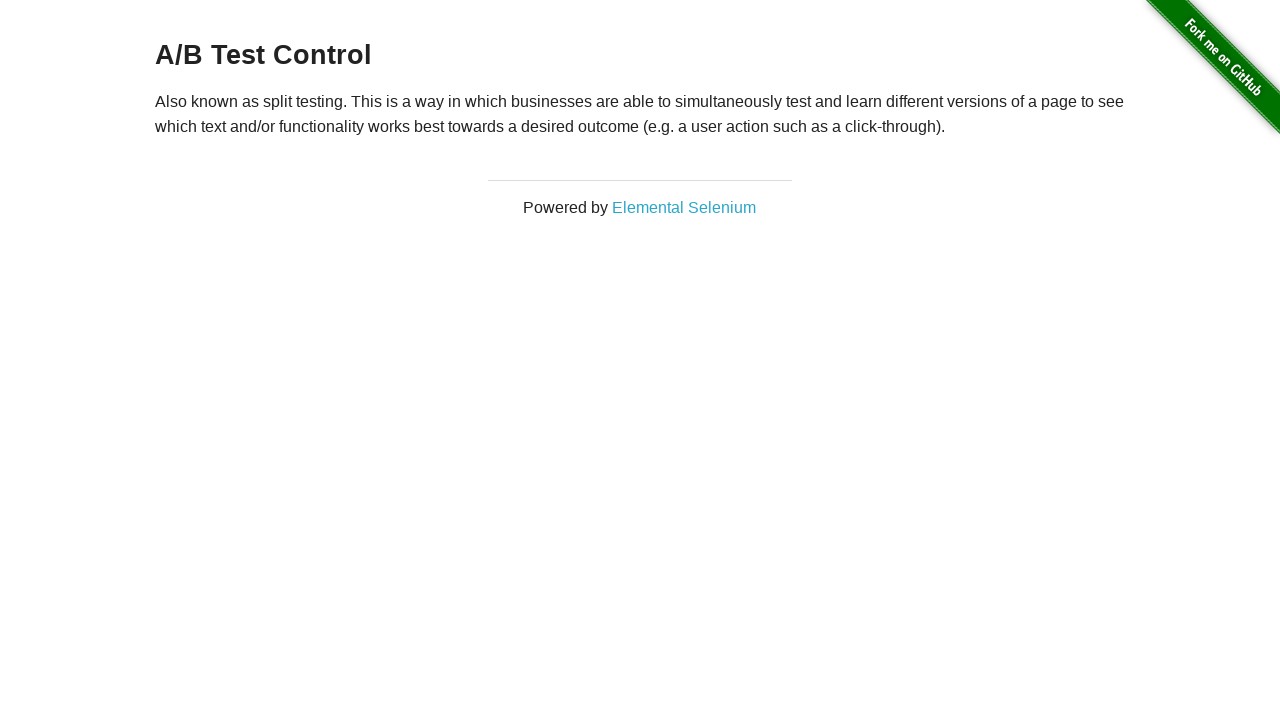